Clicks on Add/Remove Elements link and verifies the navigation

Starting URL: https://the-internet.herokuapp.com/

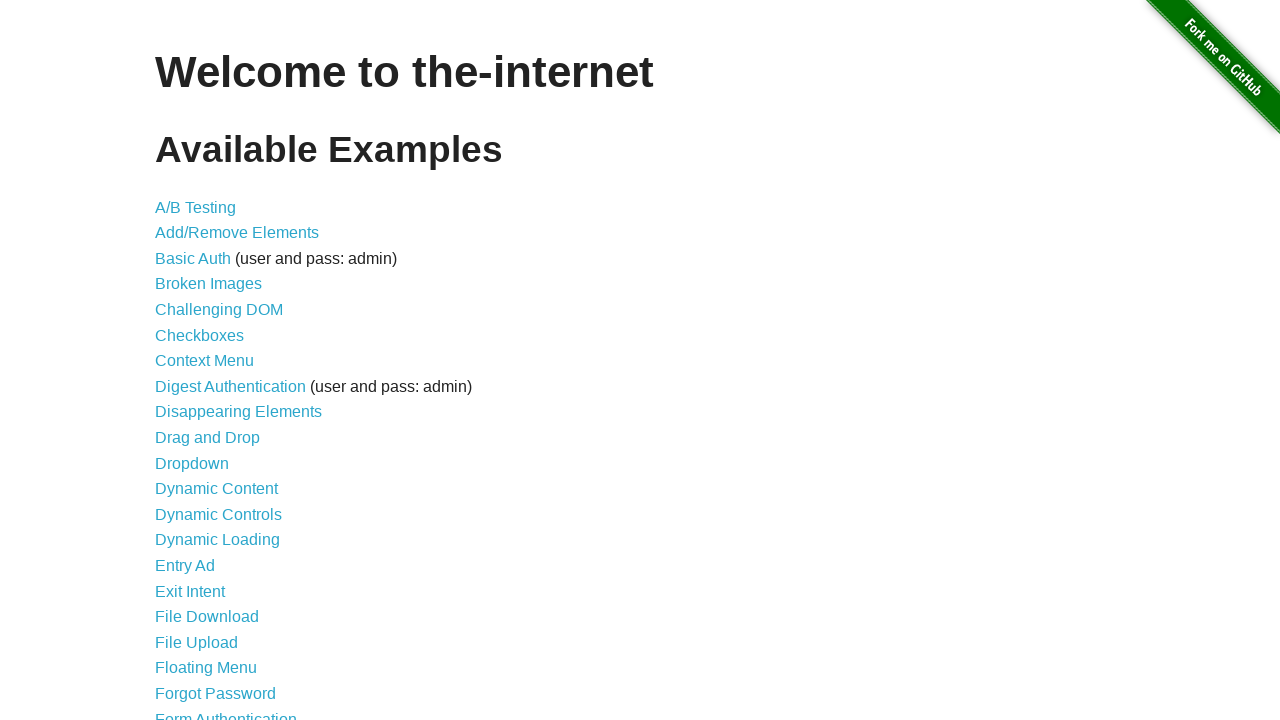

Clicked on Add/Remove Elements link at (237, 233) on text='Add/Remove Elements'
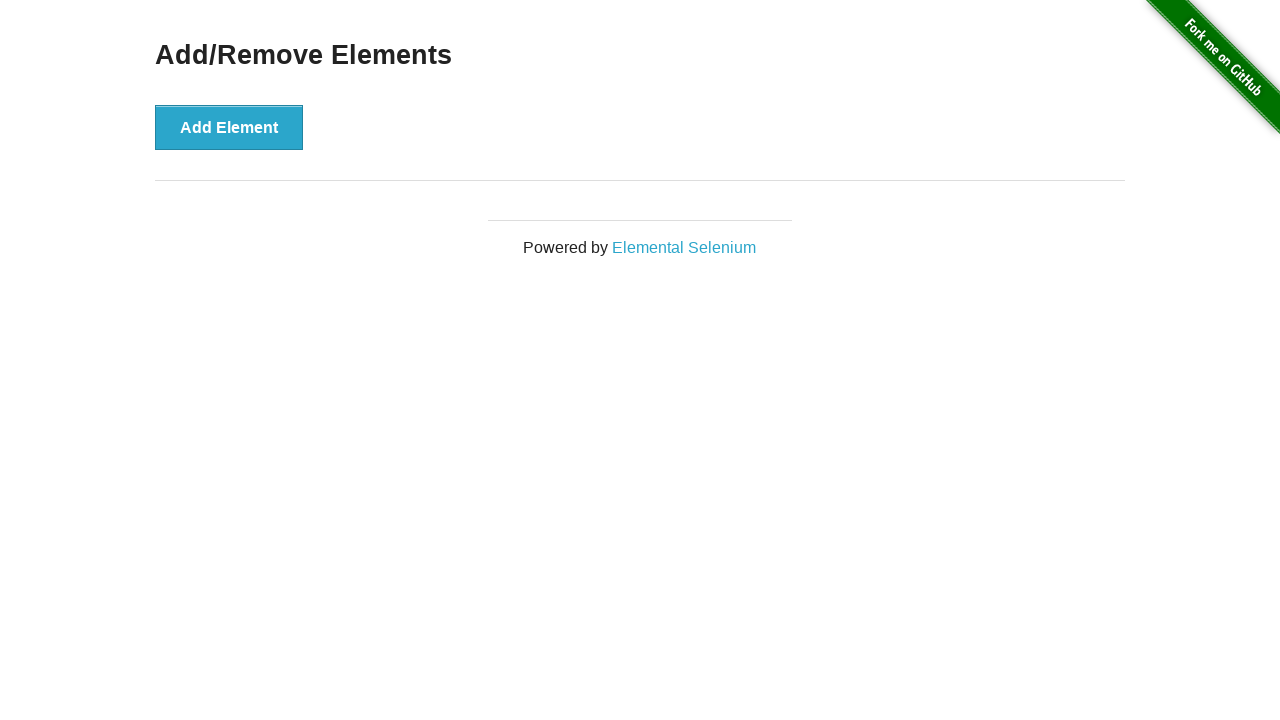

Verified navigation to Add/Remove Elements page
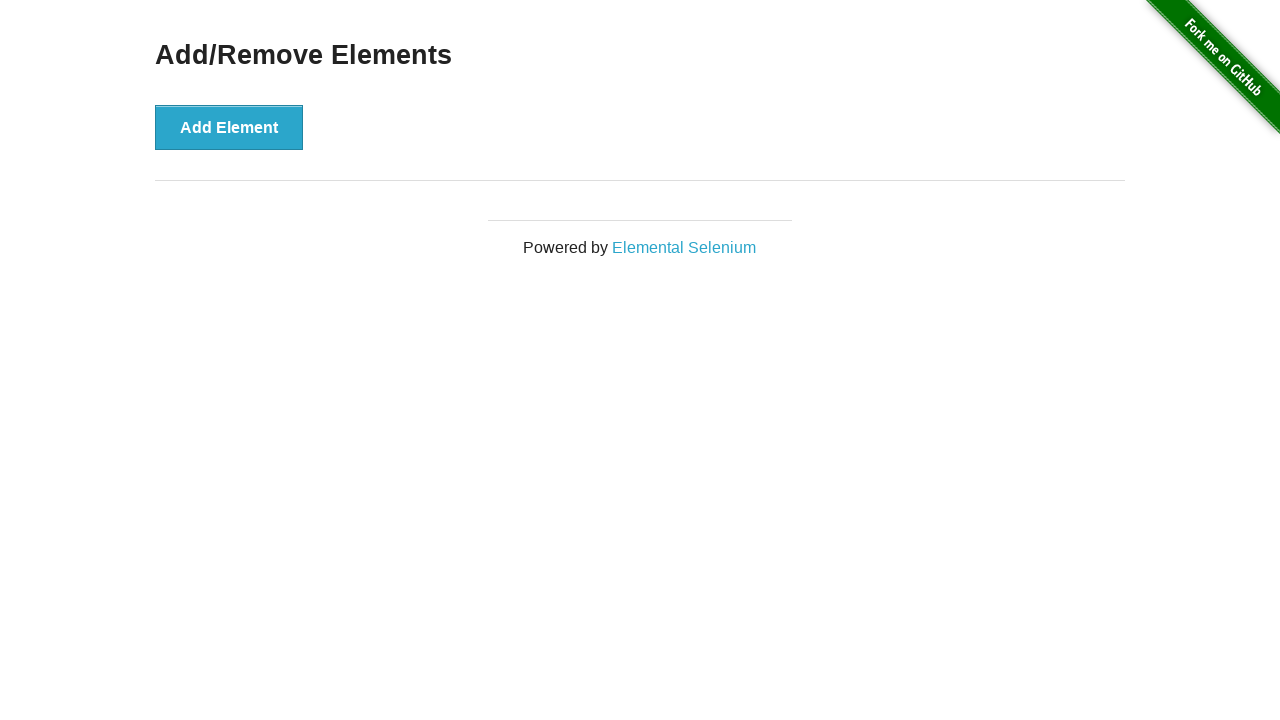

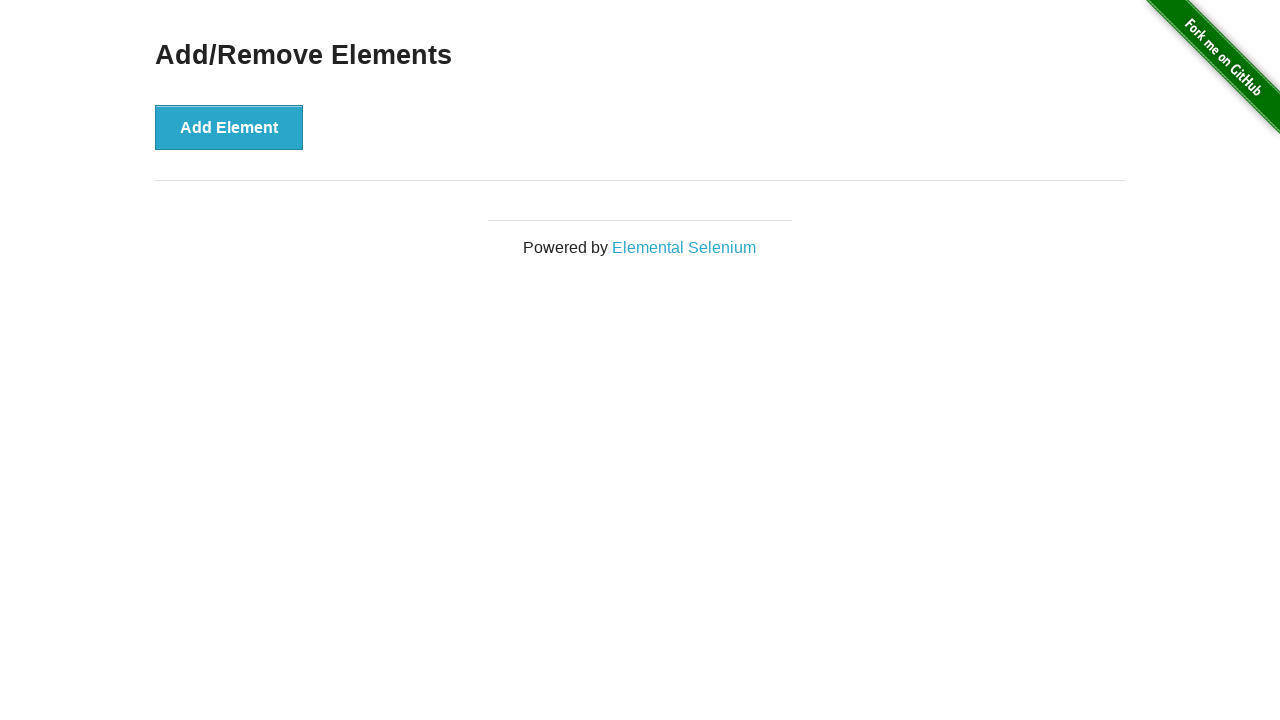